Tests iframe interaction by switching to an iframe and entering text into an input field within it

Starting URL: https://demo.automationtesting.in/Frames.html

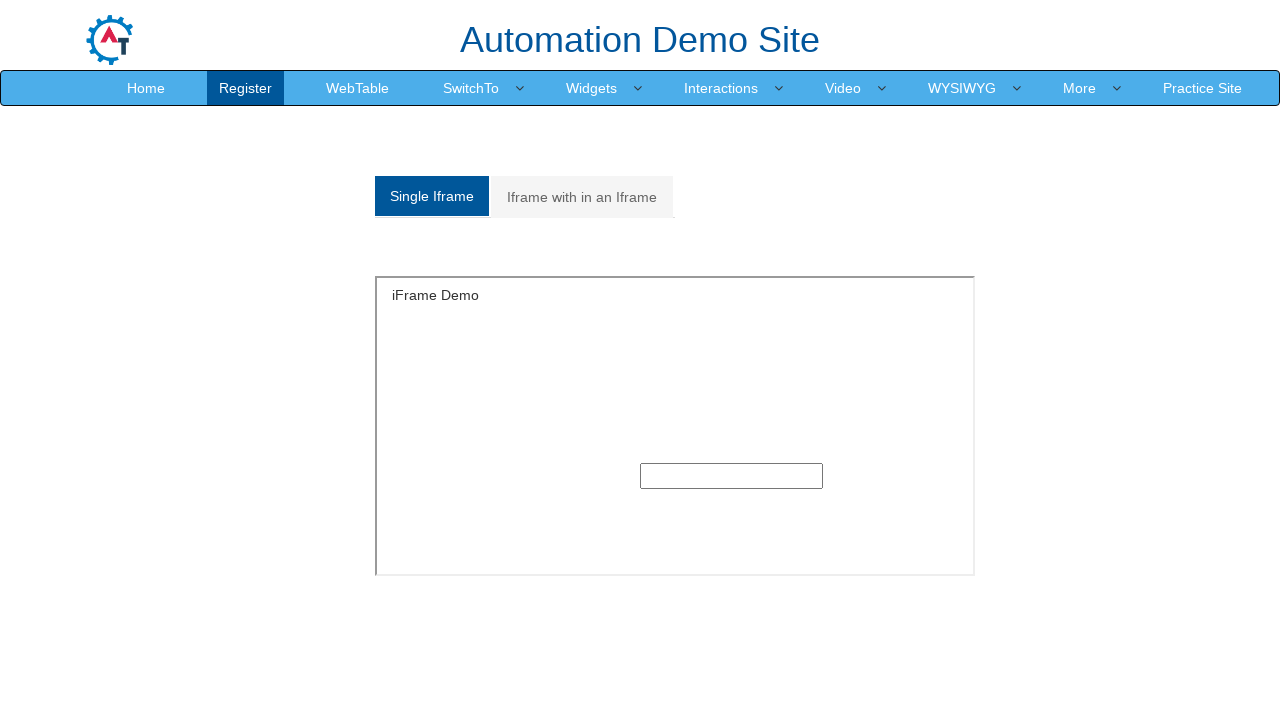

Located iframe with id 'singleframe'
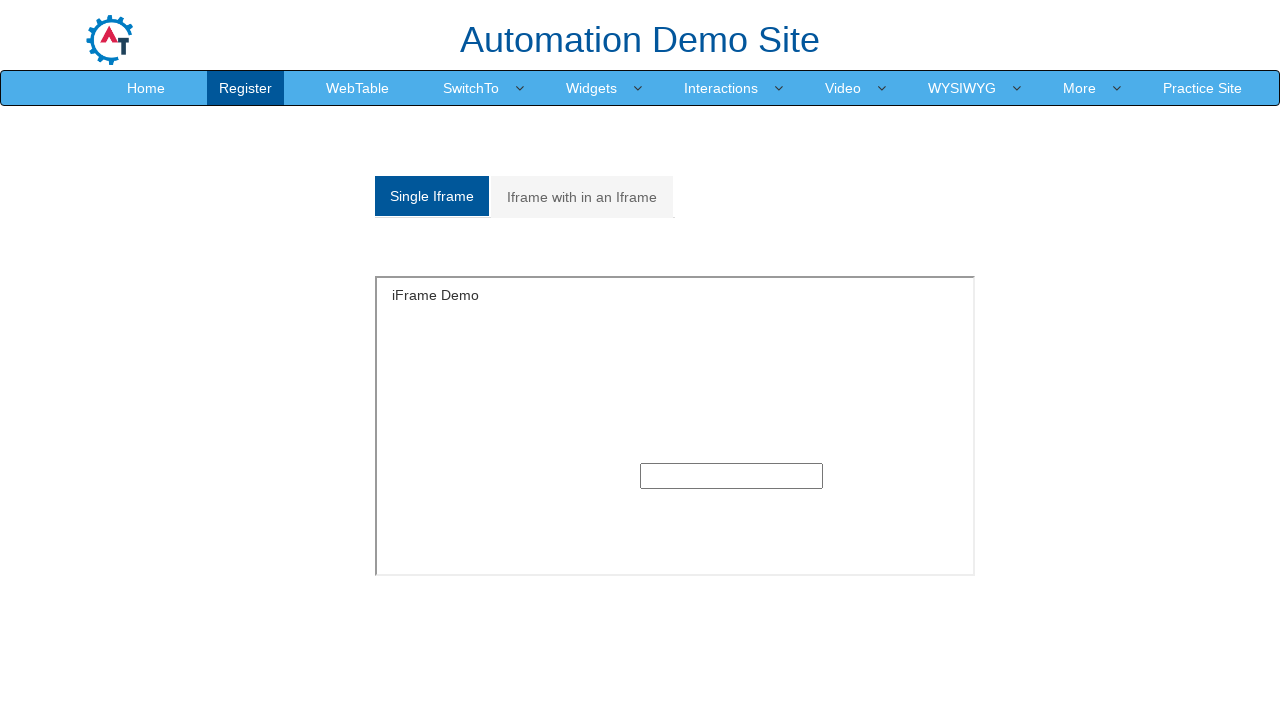

Filled text input field within iframe with 'TestUser123' on #singleframe >> internal:control=enter-frame >> xpath=(//input[@type='text'])[1]
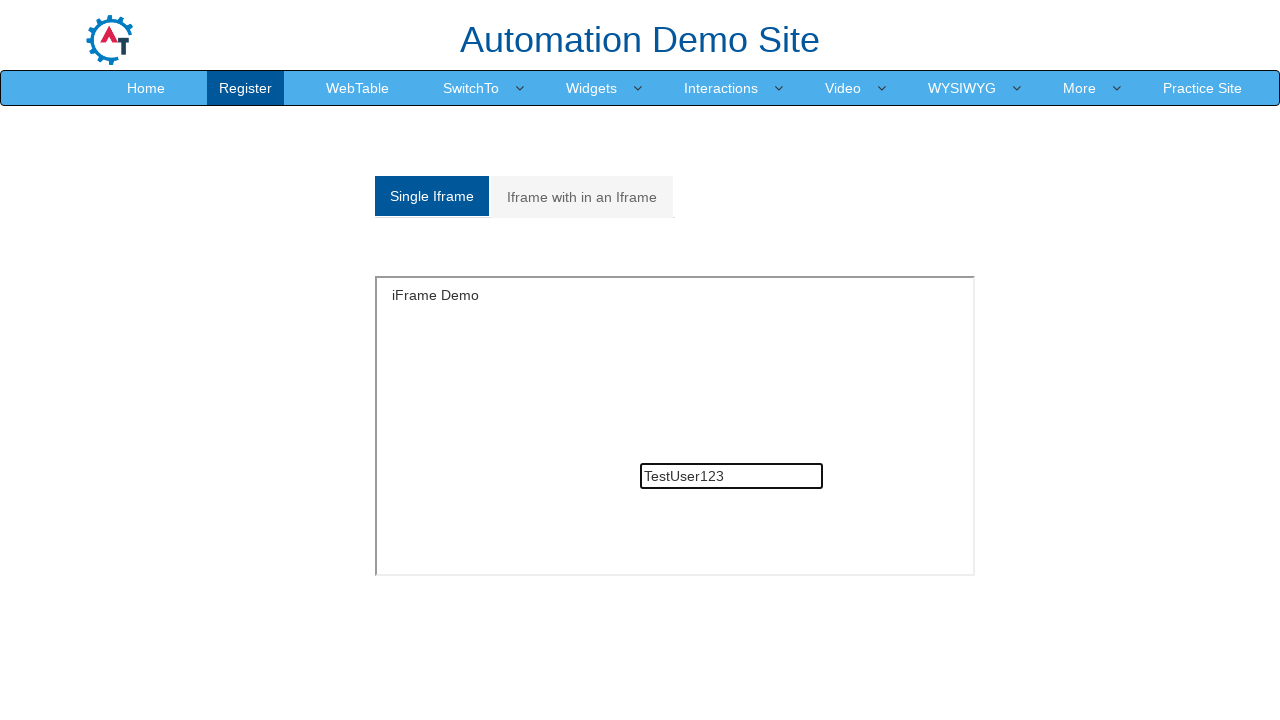

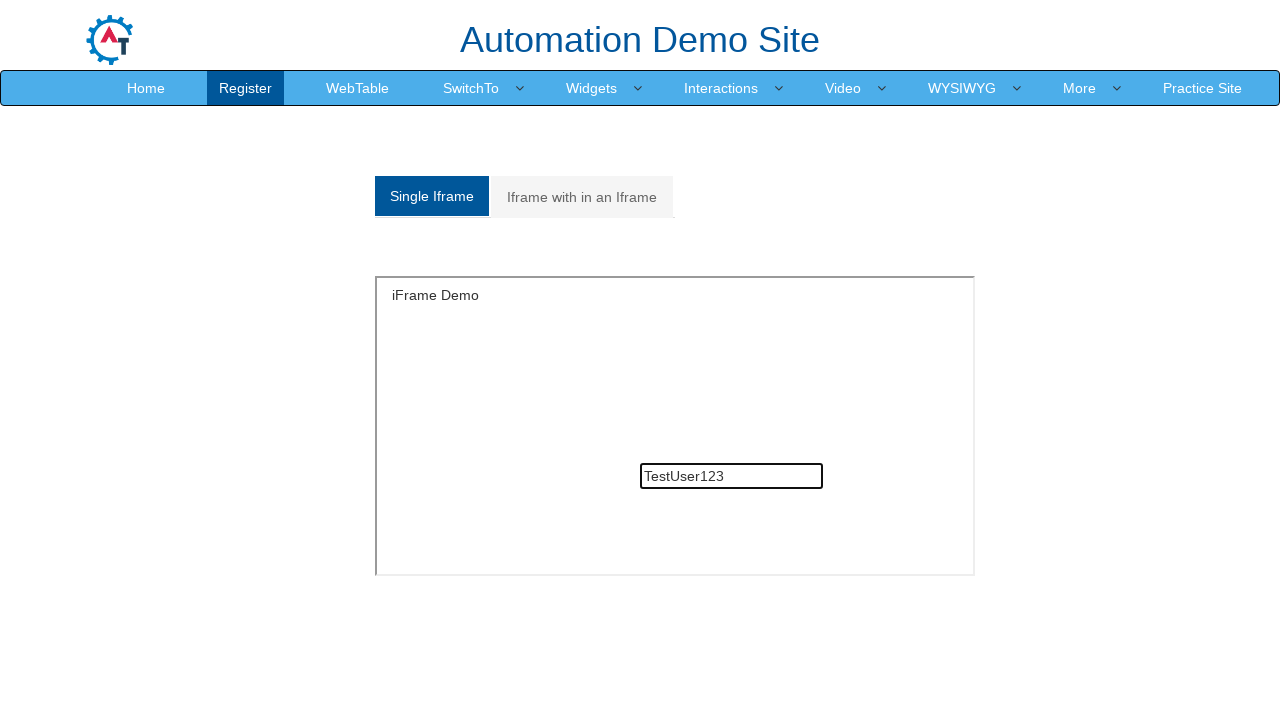